Tests the user registration form by filling in all required fields (name, address, contact info, and account credentials) and submitting the registration form on ParaBank's demo banking application.

Starting URL: https://parabank.parasoft.com/parabank/register.htm

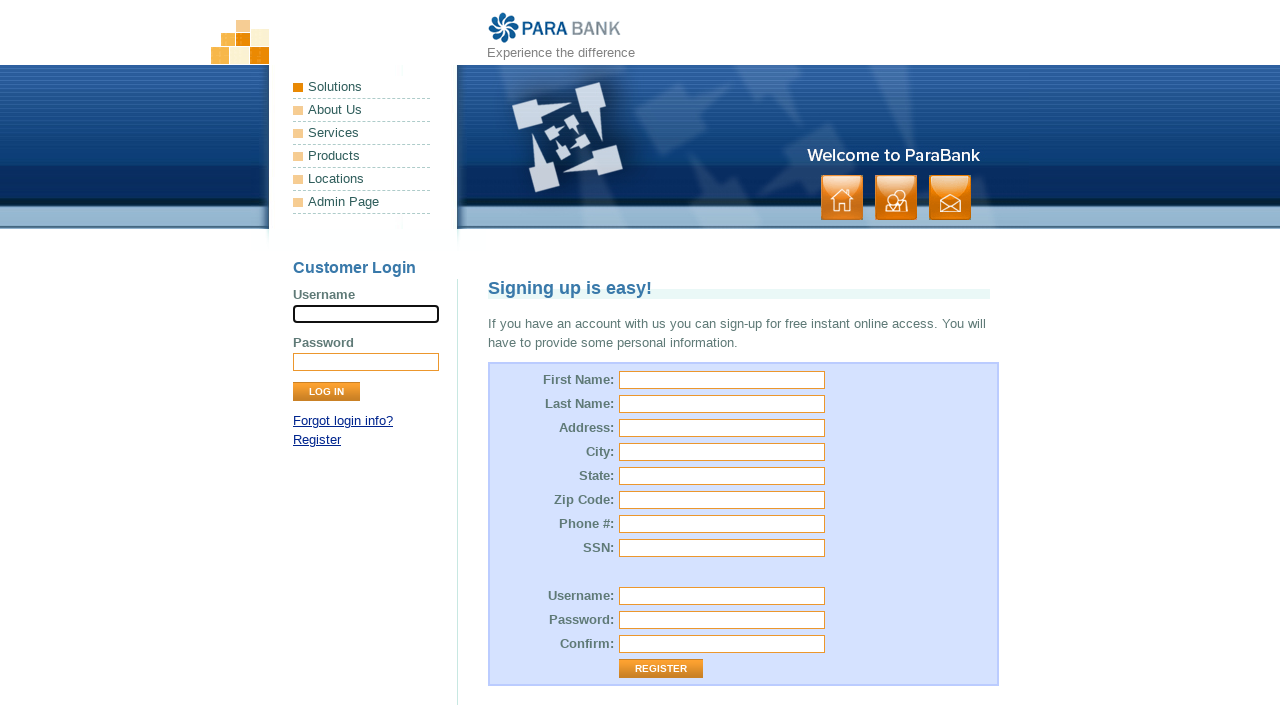

Filled first name field with 'James' on //input[@id='customer.firstName']
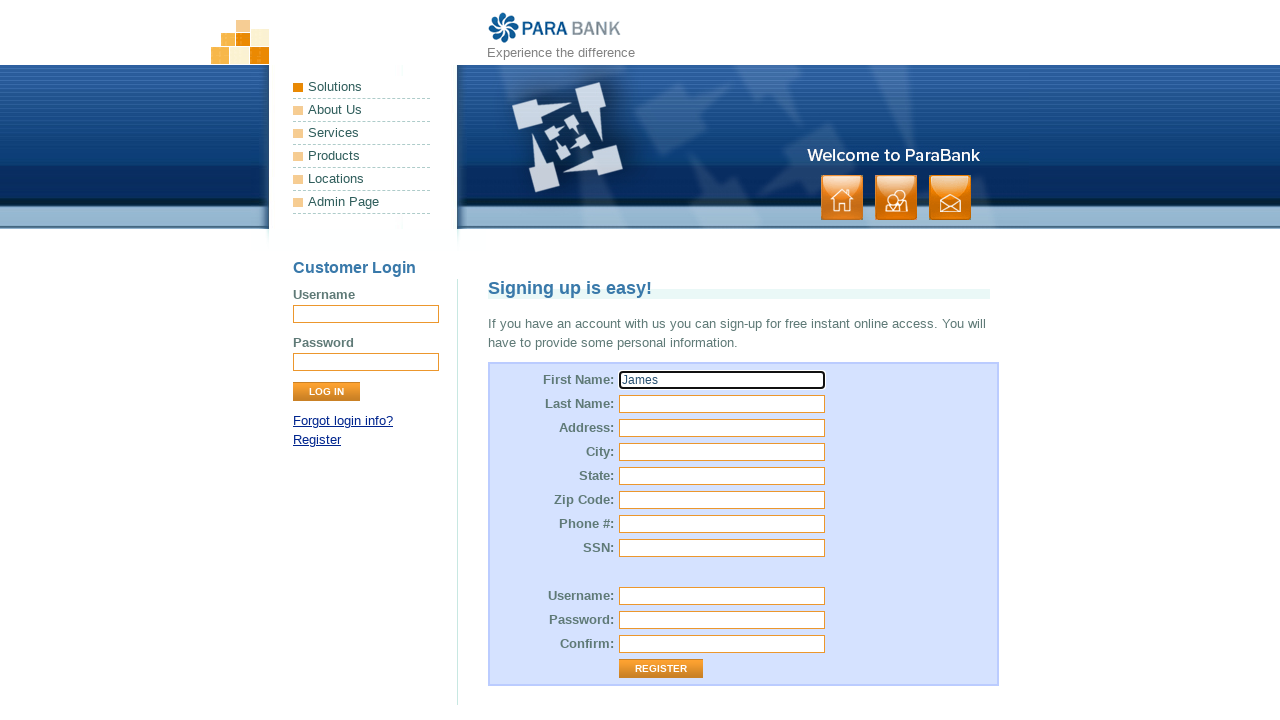

Filled last name field with 'Ken' on //input[@id='customer.lastName']
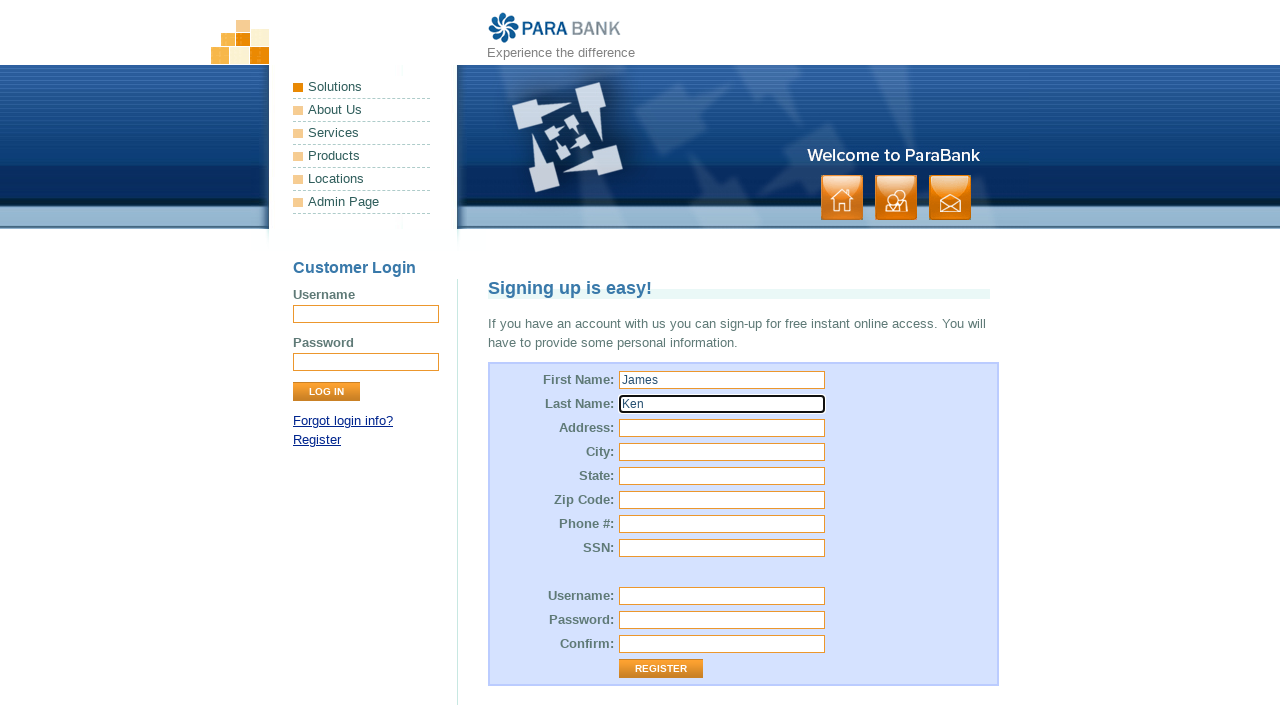

Filled street address field with '21 baker street' on //input[@id='customer.address.street']
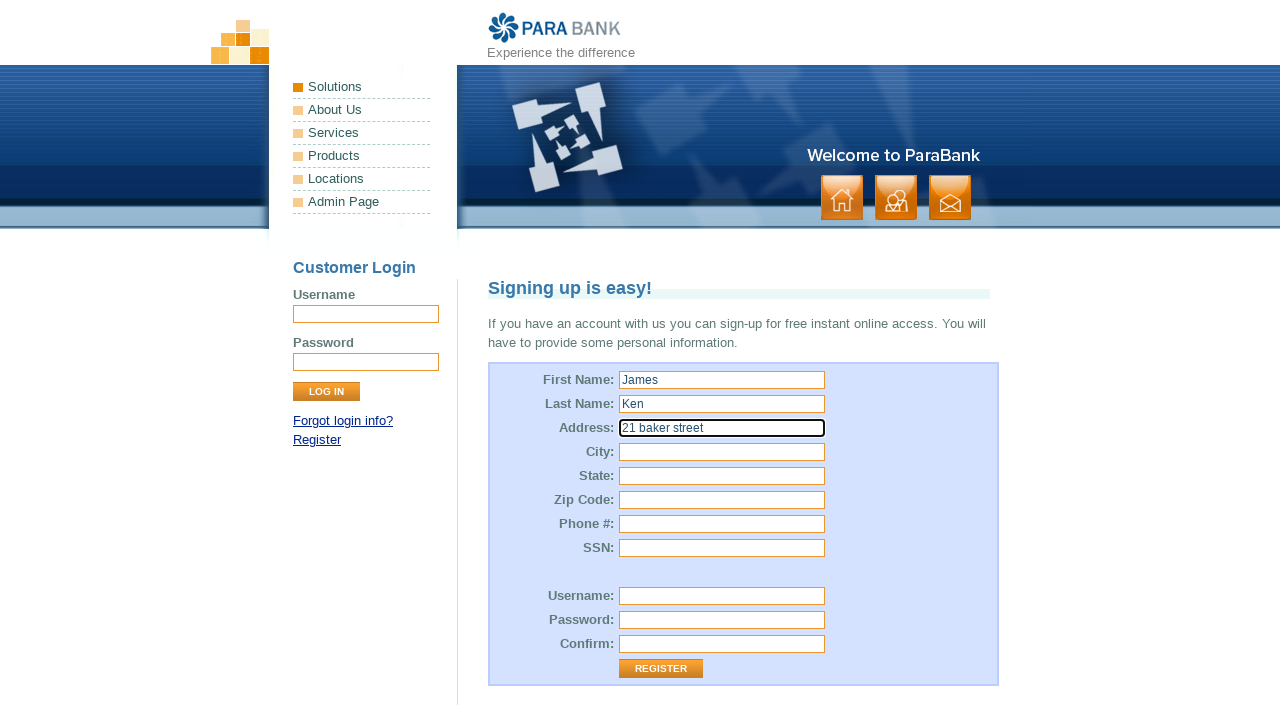

Filled city field with 'New York' on //input[@id='customer.address.city']
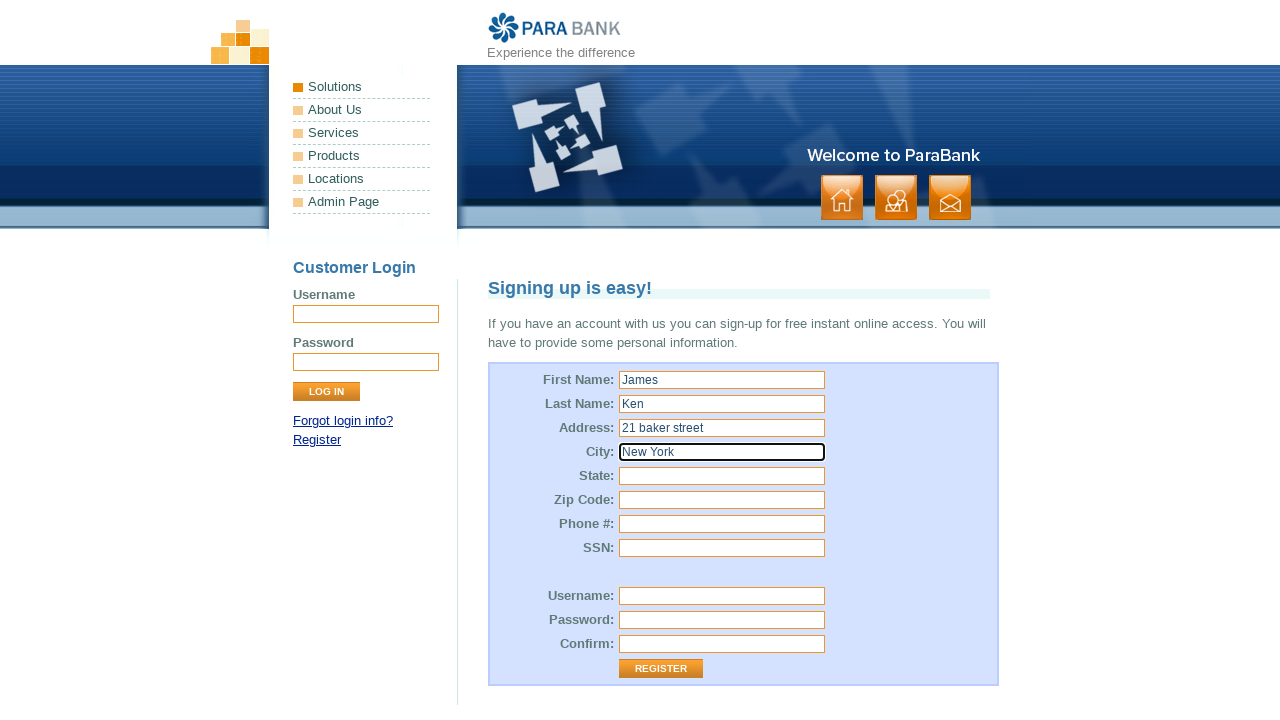

Filled state field with 'US' on //input[@id='customer.address.state']
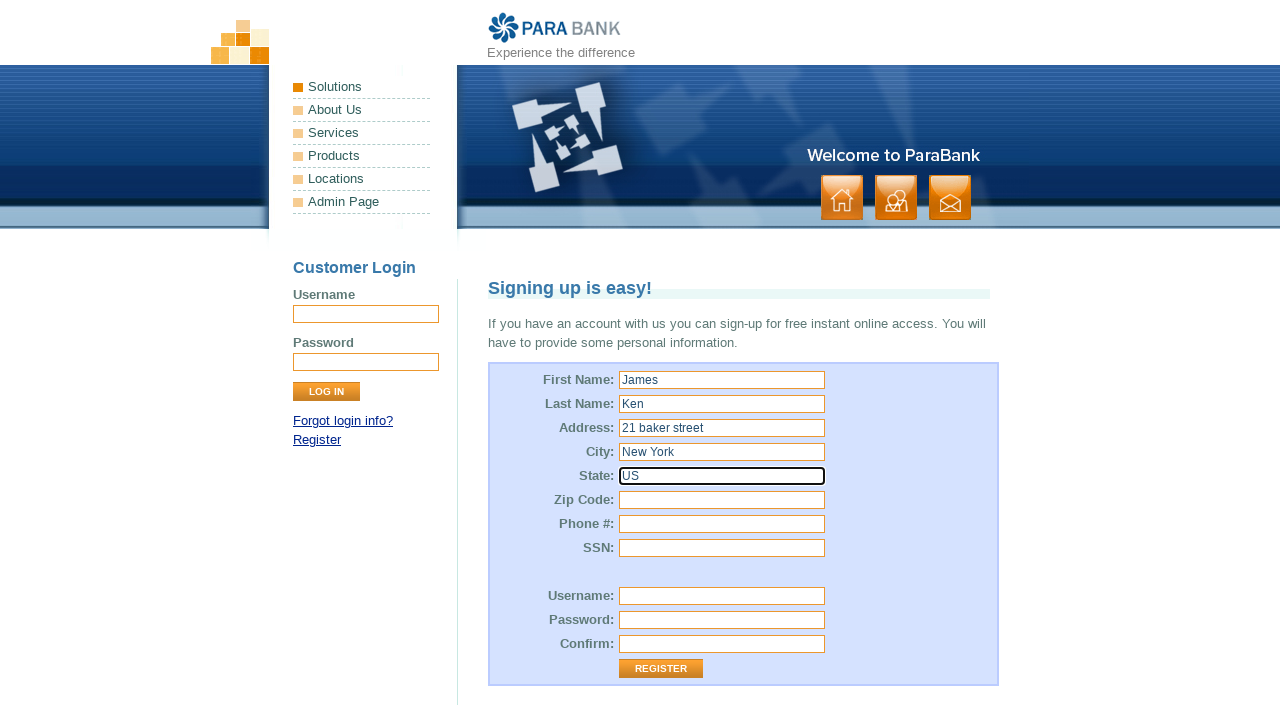

Filled zip code field with '5126' on //input[@id='customer.address.zipCode']
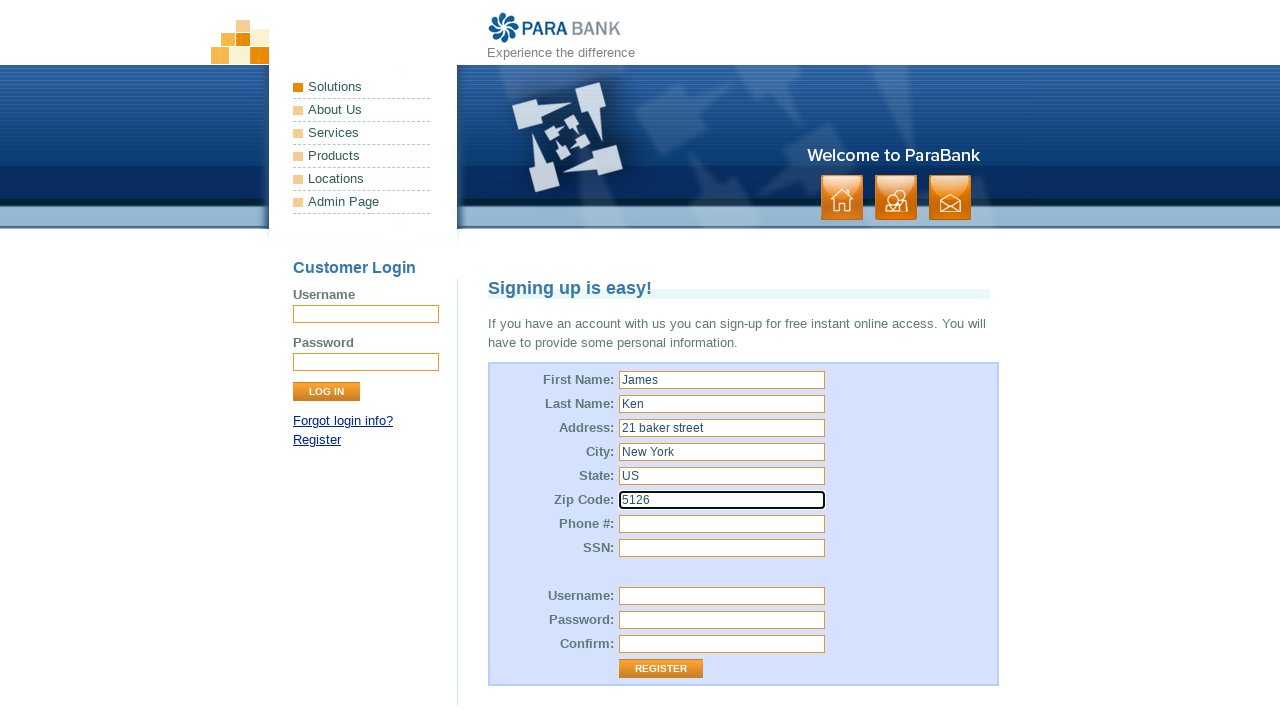

Filled phone number field with '041265469' on //input[@id='customer.phoneNumber']
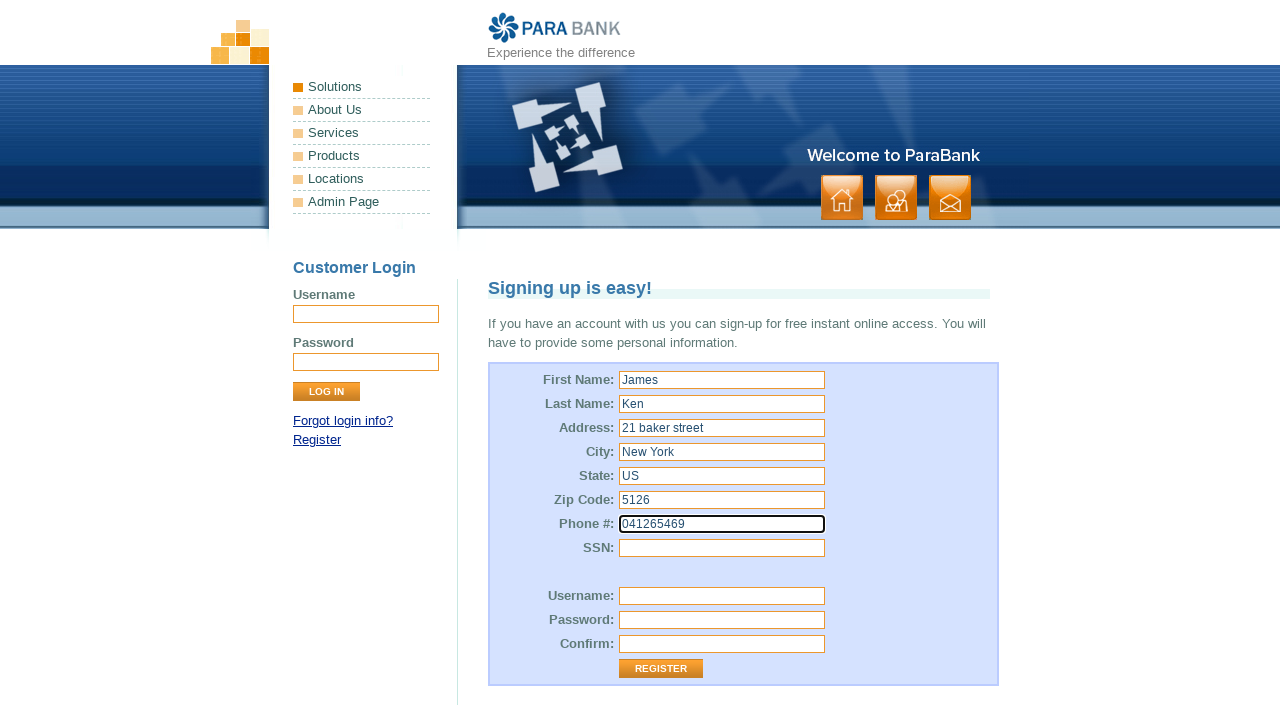

Filled SSN field with '56899' on //input[@id='customer.ssn']
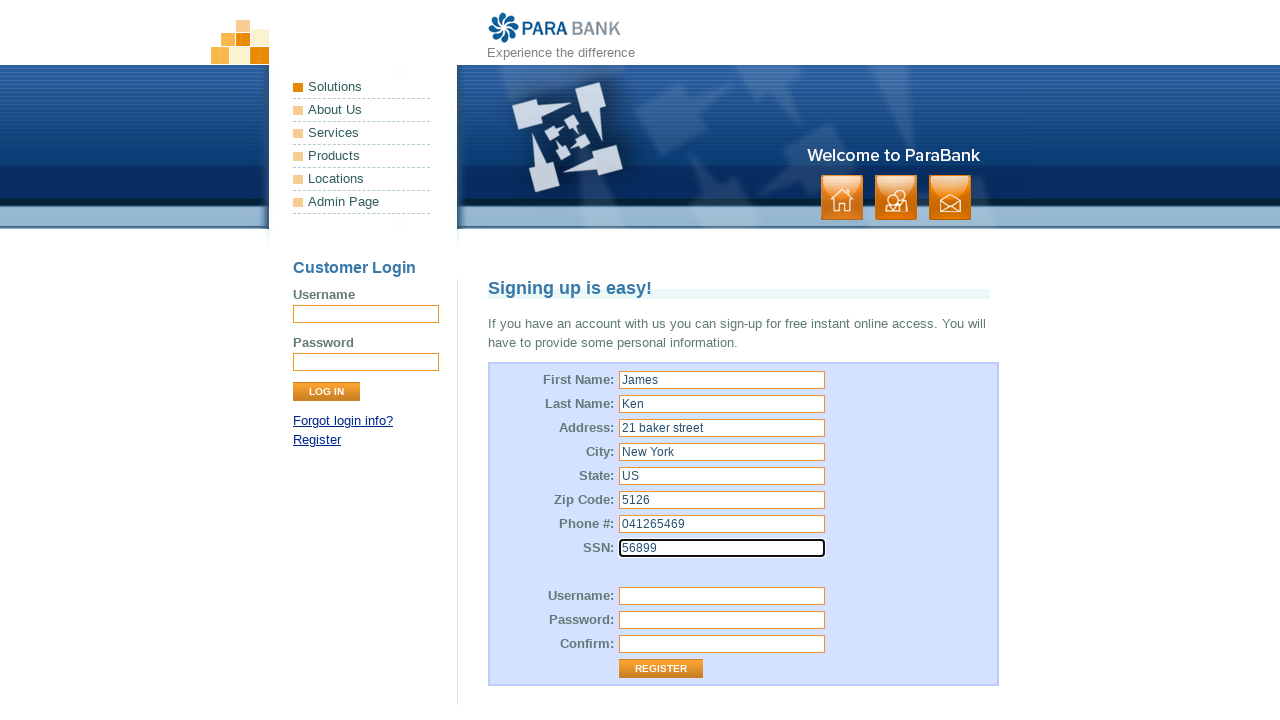

Filled username field with 'user_7x9kp' on //input[@id='customer.username']
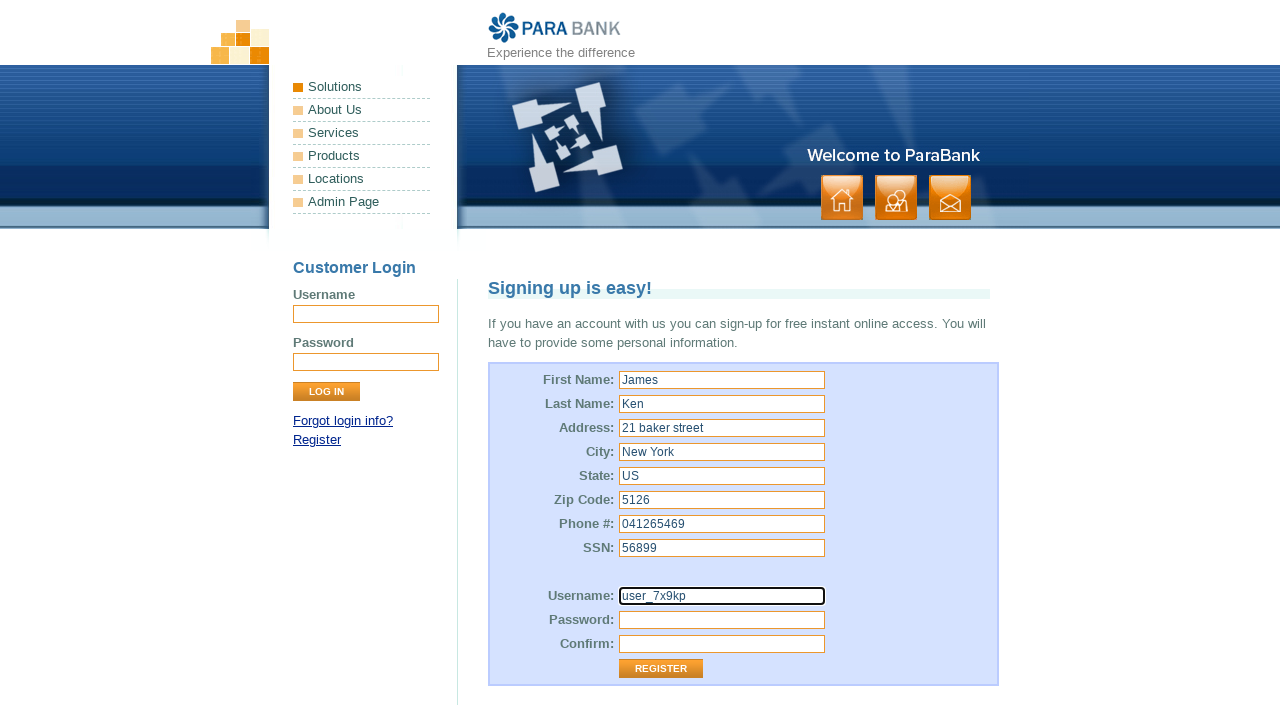

Filled password field with 'James12345' on //input[@id='customer.password']
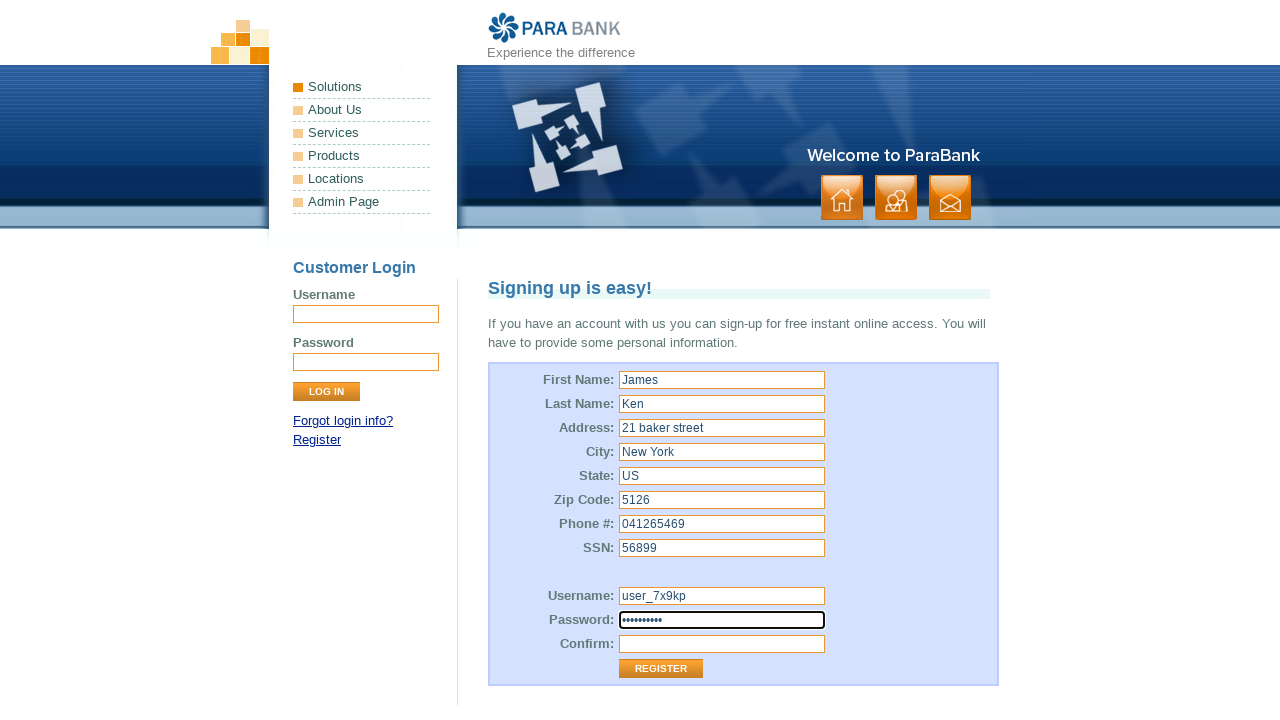

Filled repeated password field with 'James12345' on //input[@id='repeatedPassword']
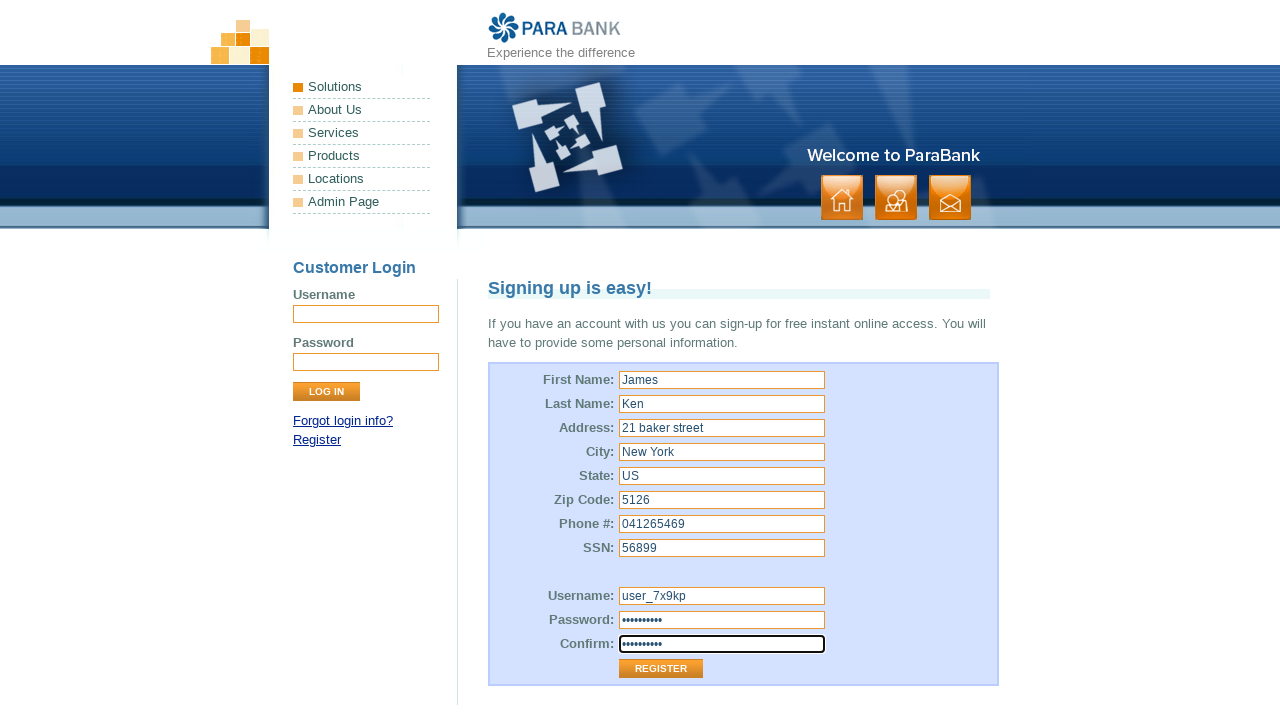

Clicked Register button to submit the registration form at (661, 669) on xpath=//input[@value='Register']
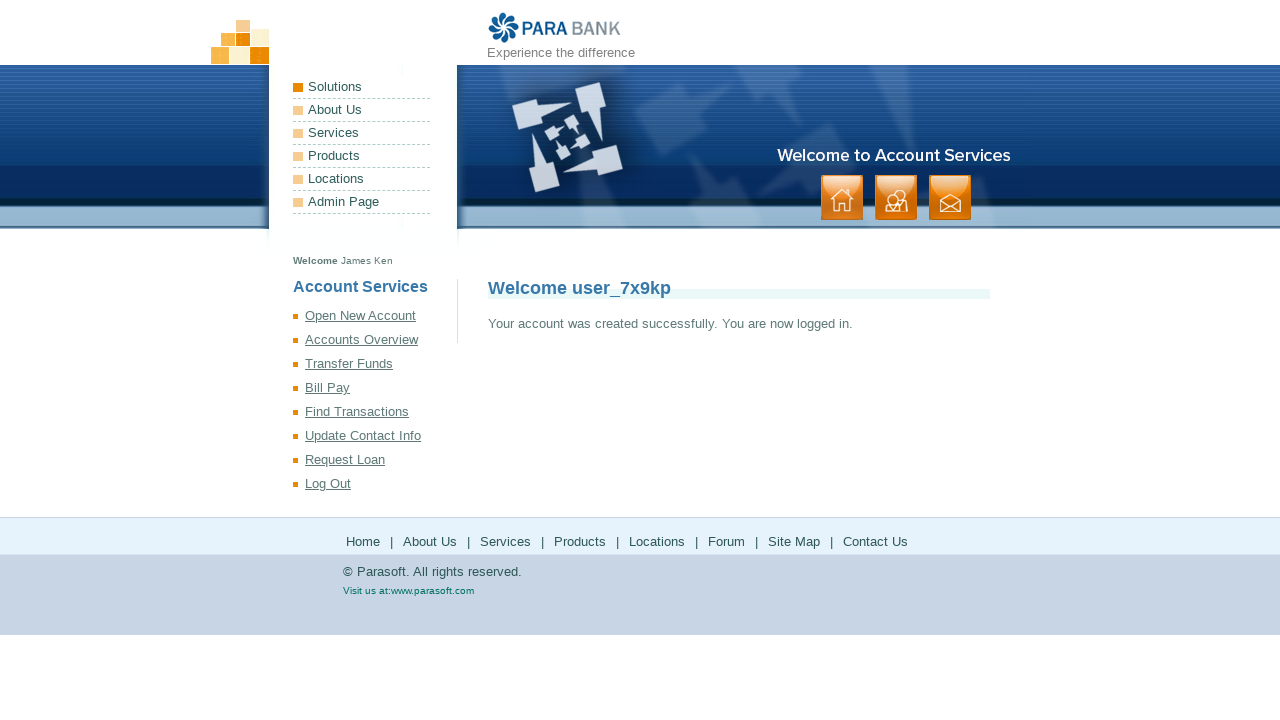

Registration success page loaded with title confirmation
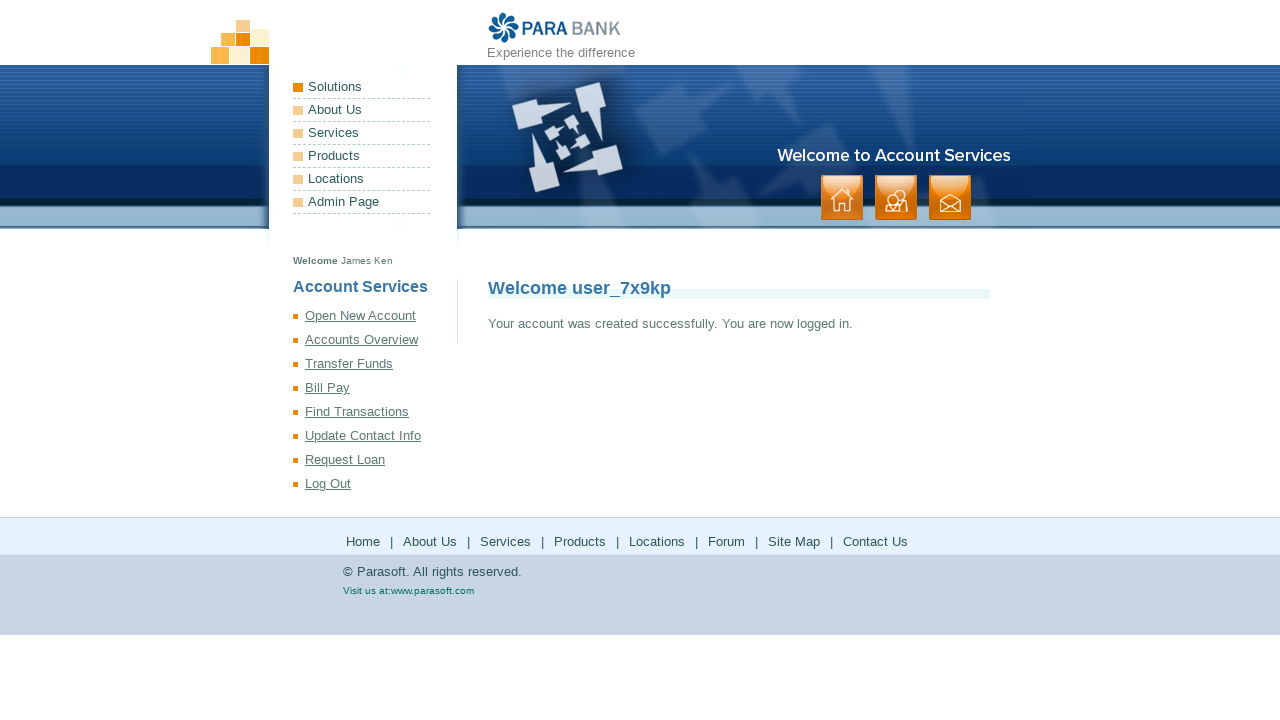

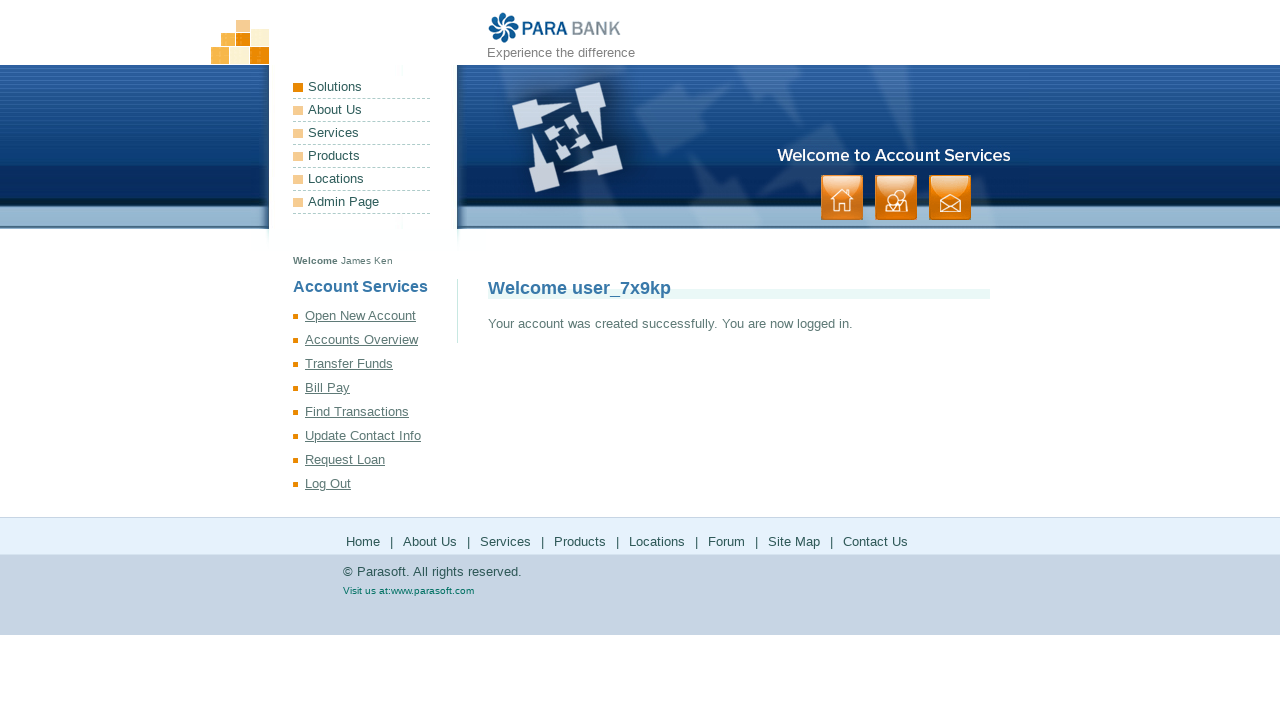